Tests A/B test opt-out by visiting the split testing page, adding an opt-out cookie, refreshing the page, and verifying the heading changes to "No A/B Test".

Starting URL: http://the-internet.herokuapp.com/abtest

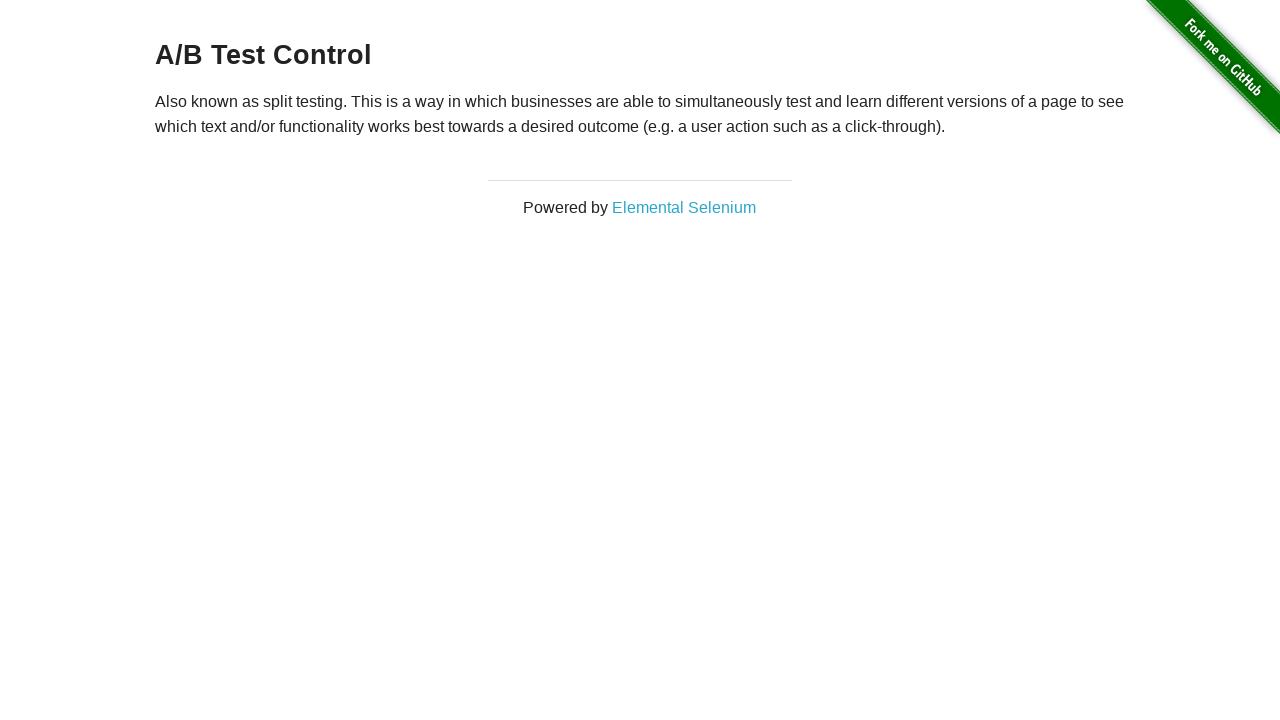

Located h3 heading element
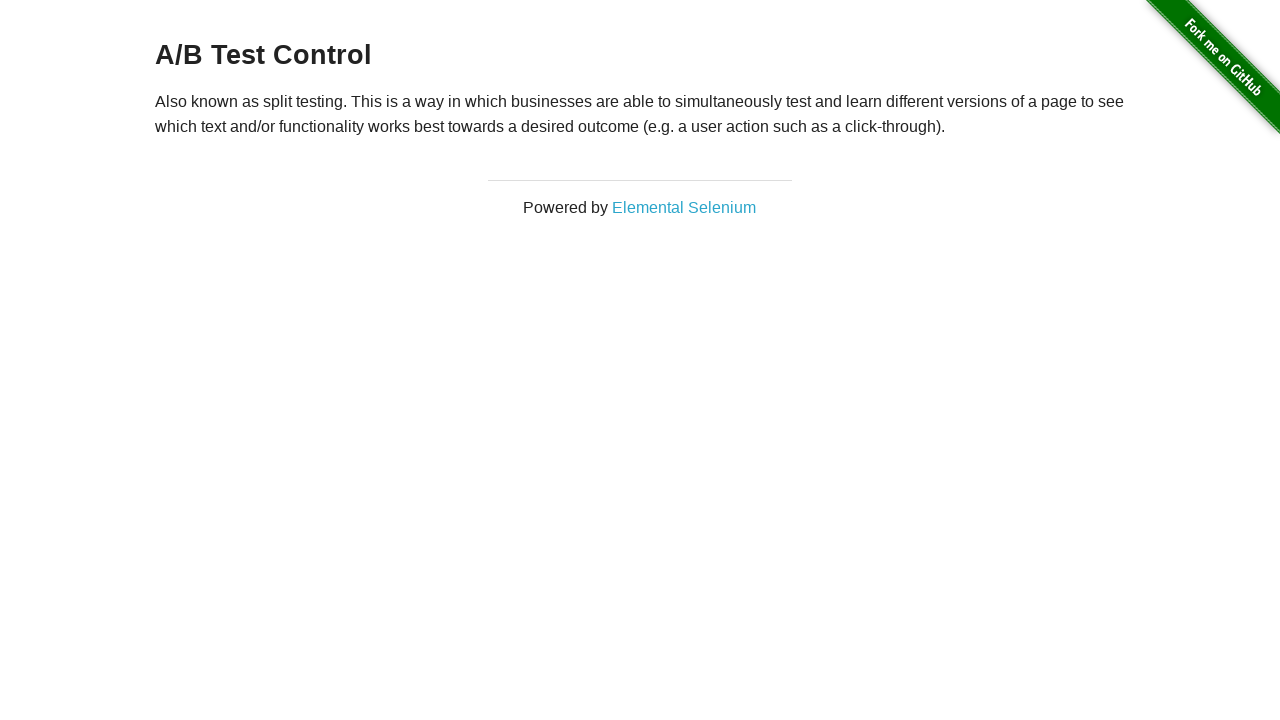

Retrieved heading text: 'A/B Test Control'
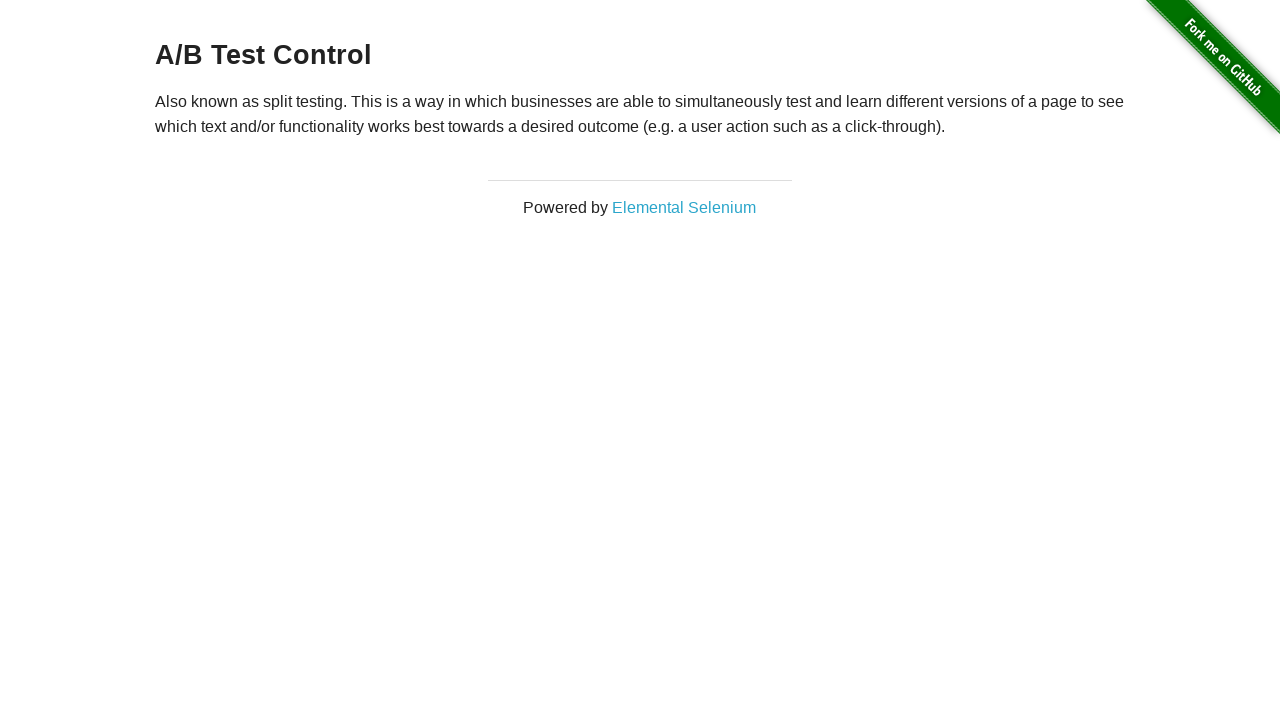

Added optimizelyOptOut cookie to opt out of A/B test
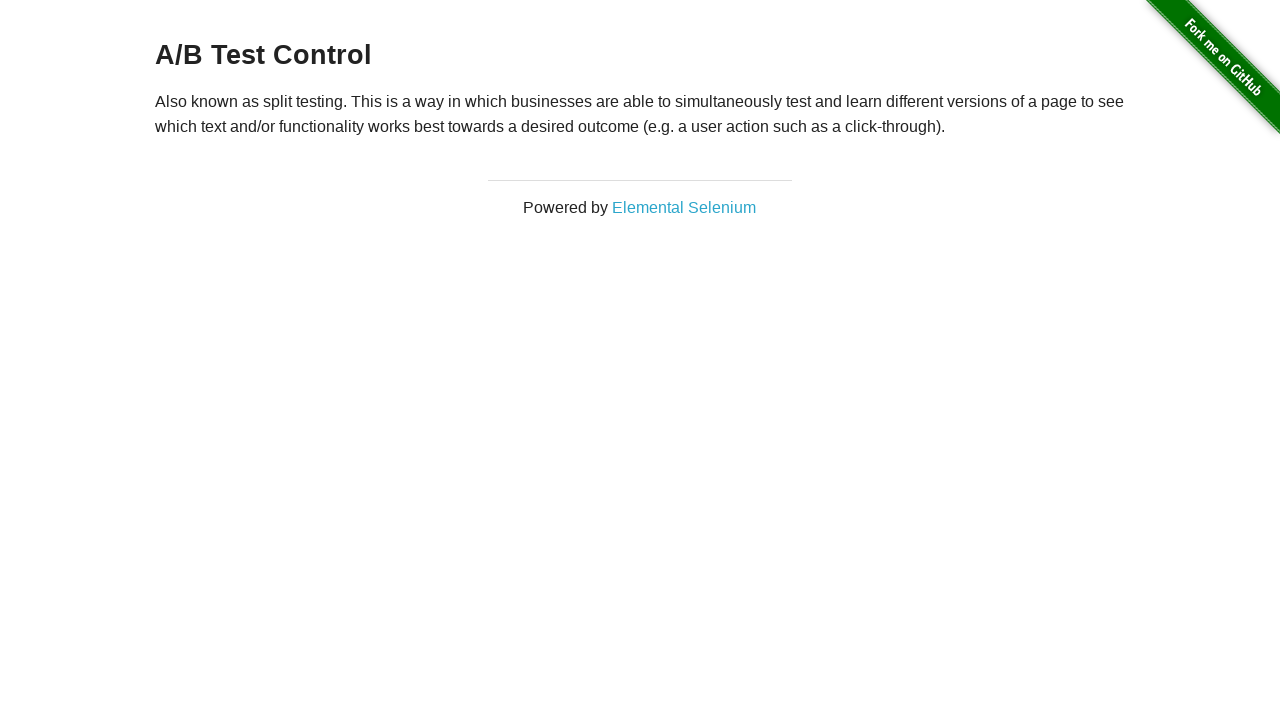

Reloaded page after adding opt-out cookie
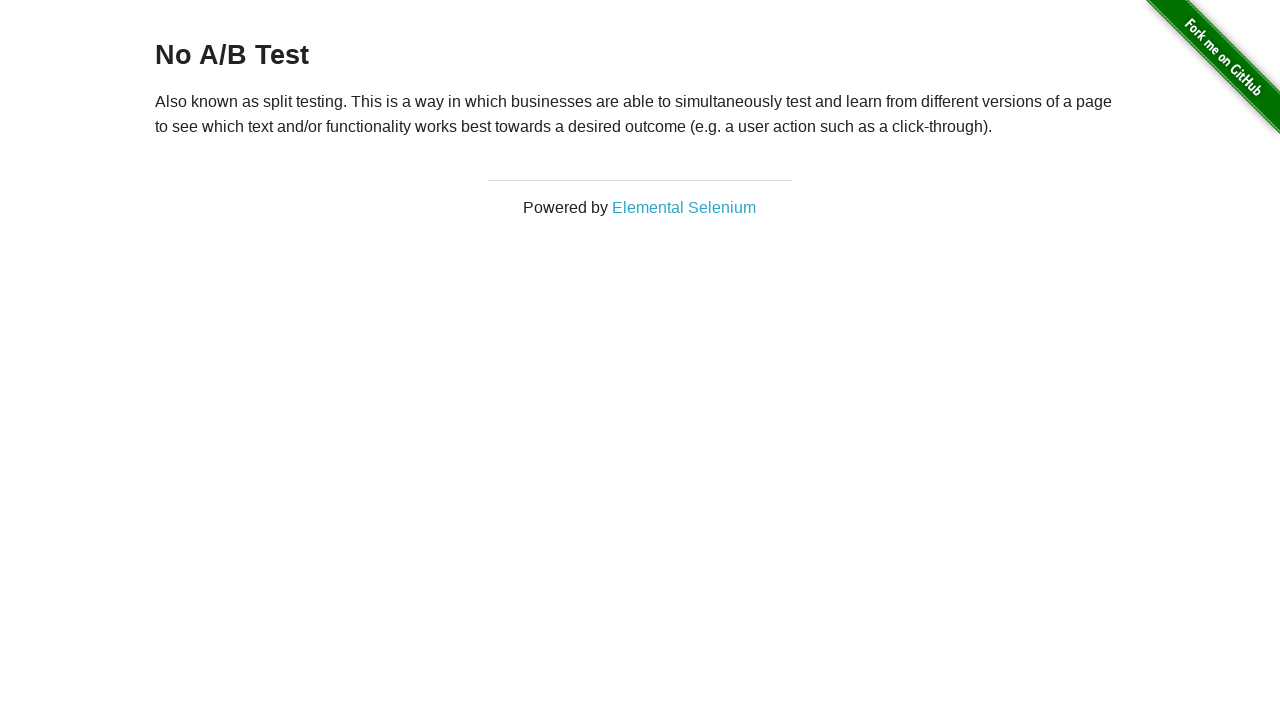

Waited for h3 heading to be present
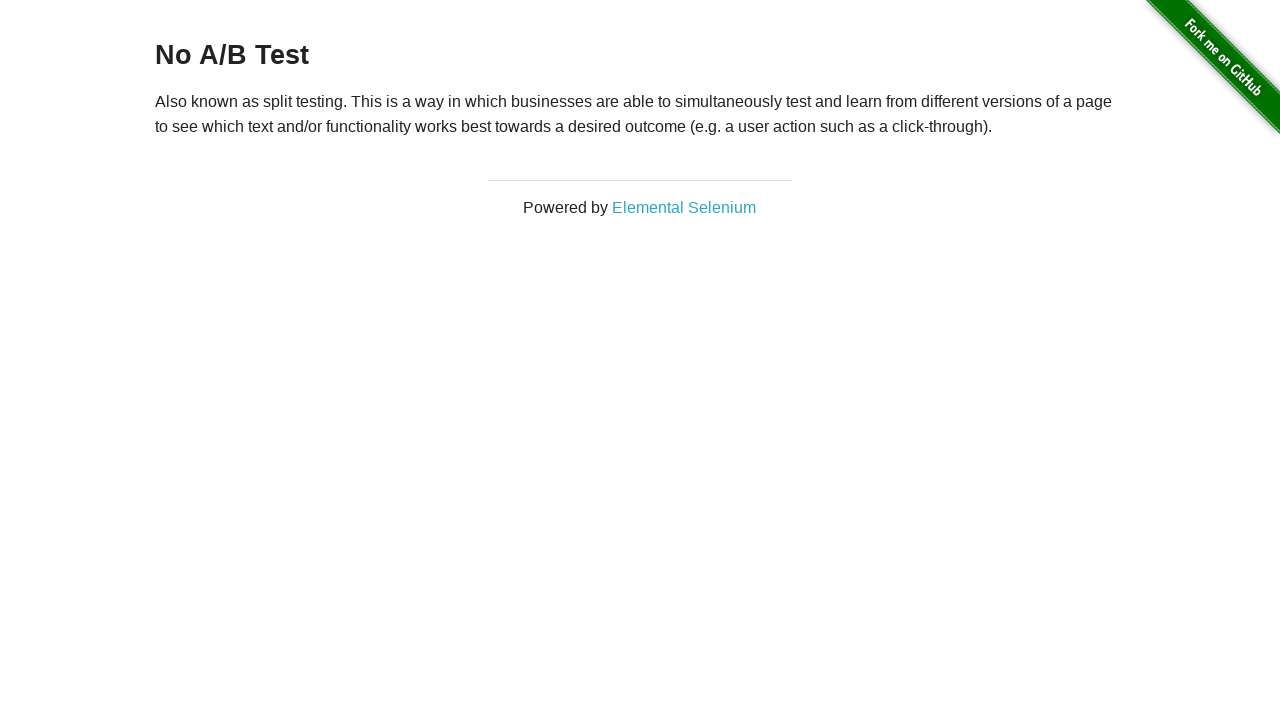

Retrieved final heading text: 'No A/B Test'
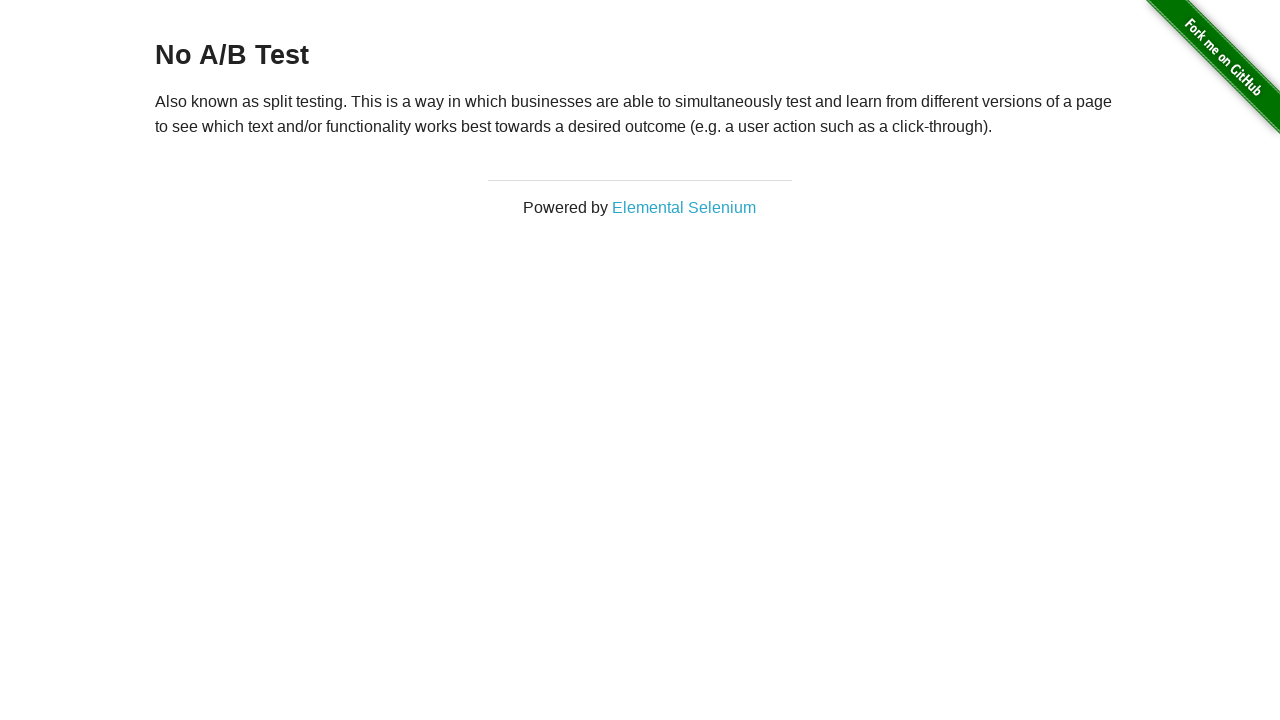

Verified heading changed to 'No A/B Test' after opt-out
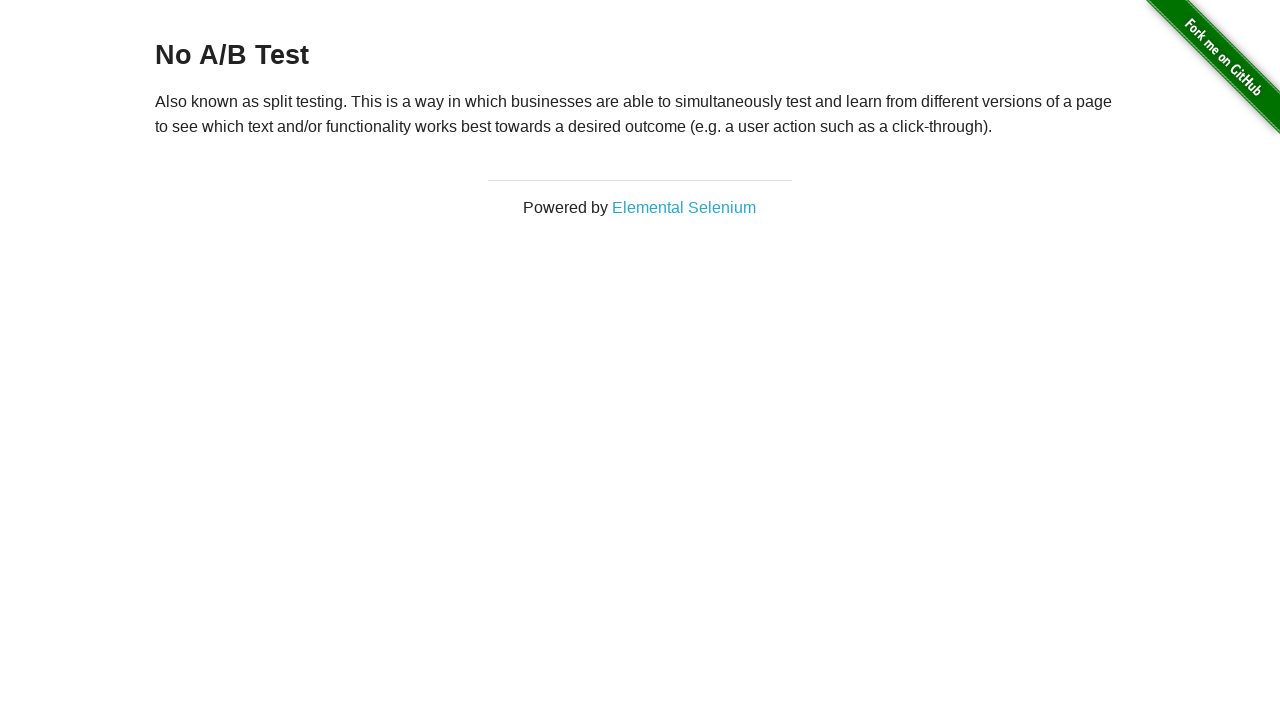

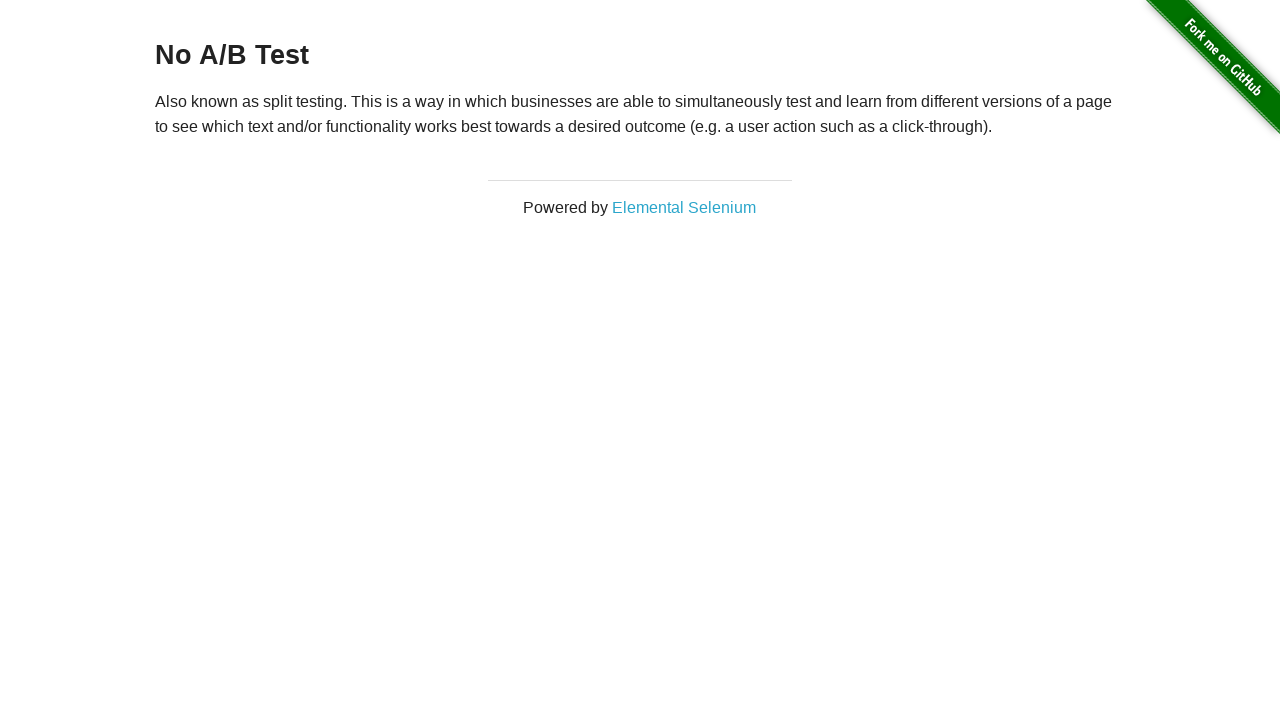